Tests a text-to-speech website by entering multiple text phrases into the input field and clicking the generate button to produce speech output.

Starting URL: https://tts.5e7en.me/

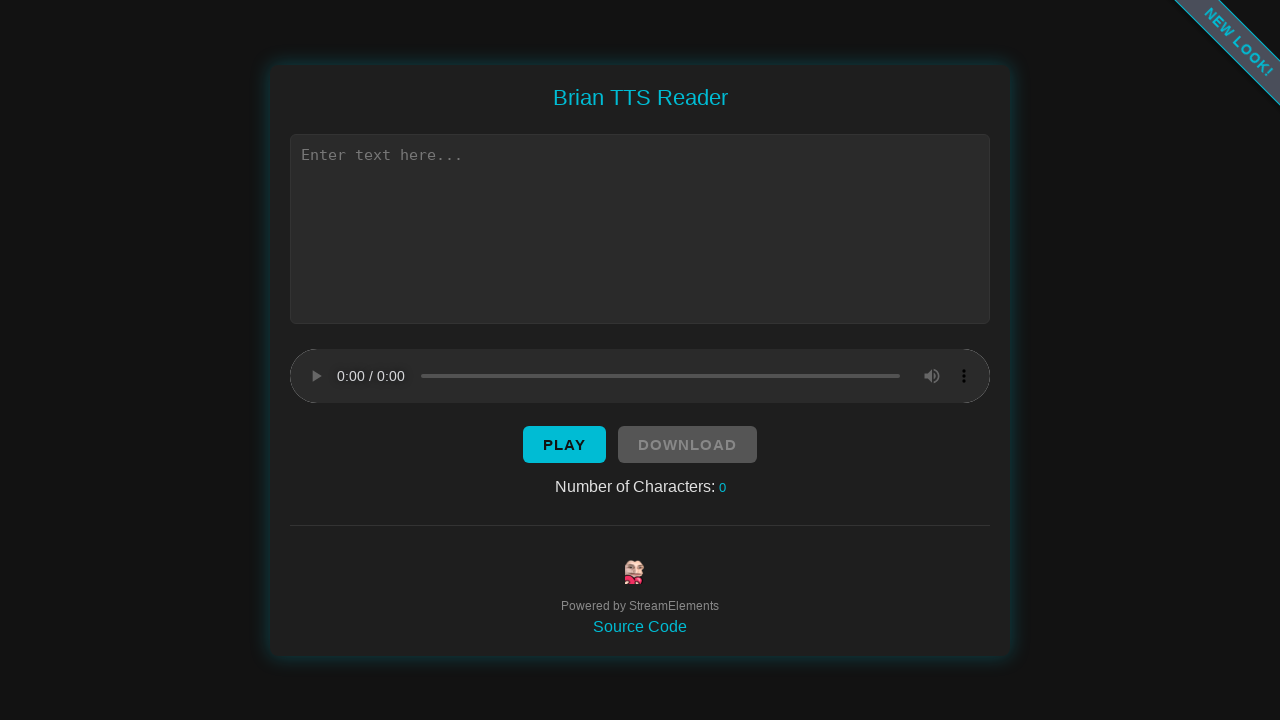

Text input field became visible
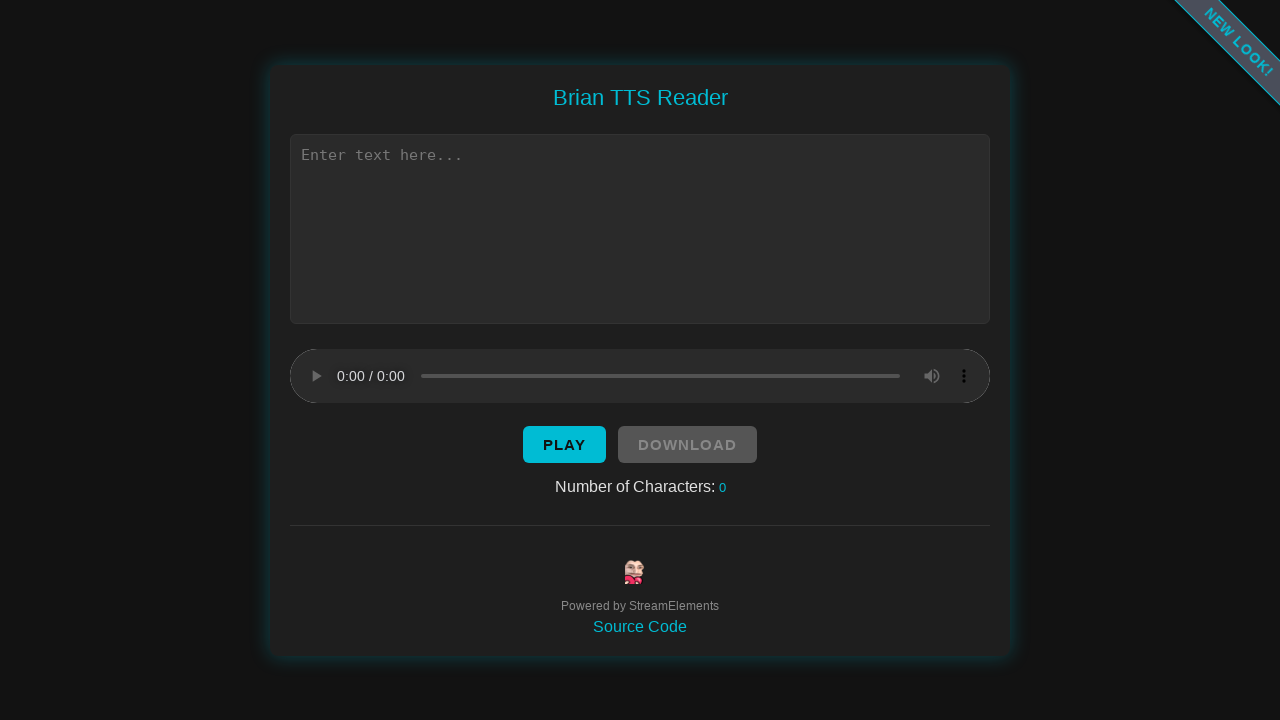

Clicked text input field at (640, 228) on xpath=//*[@id='text']
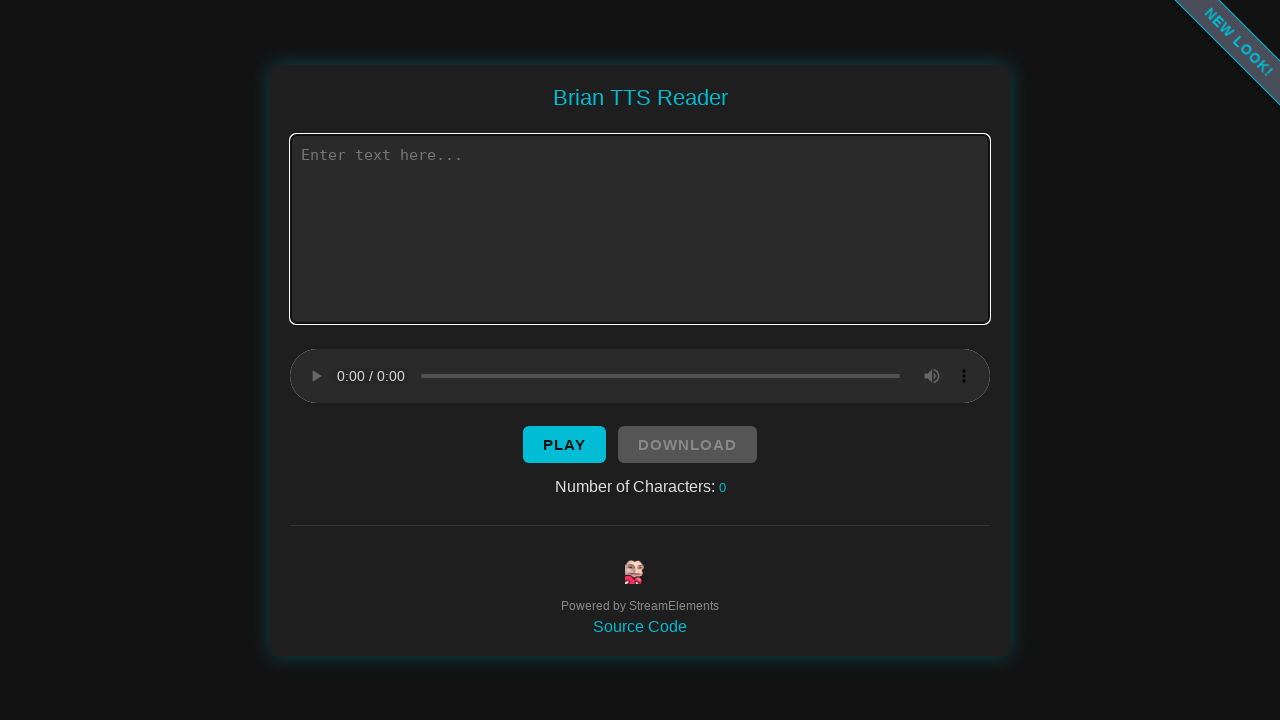

Filled text input with 'Hello' on //*[@id='text']
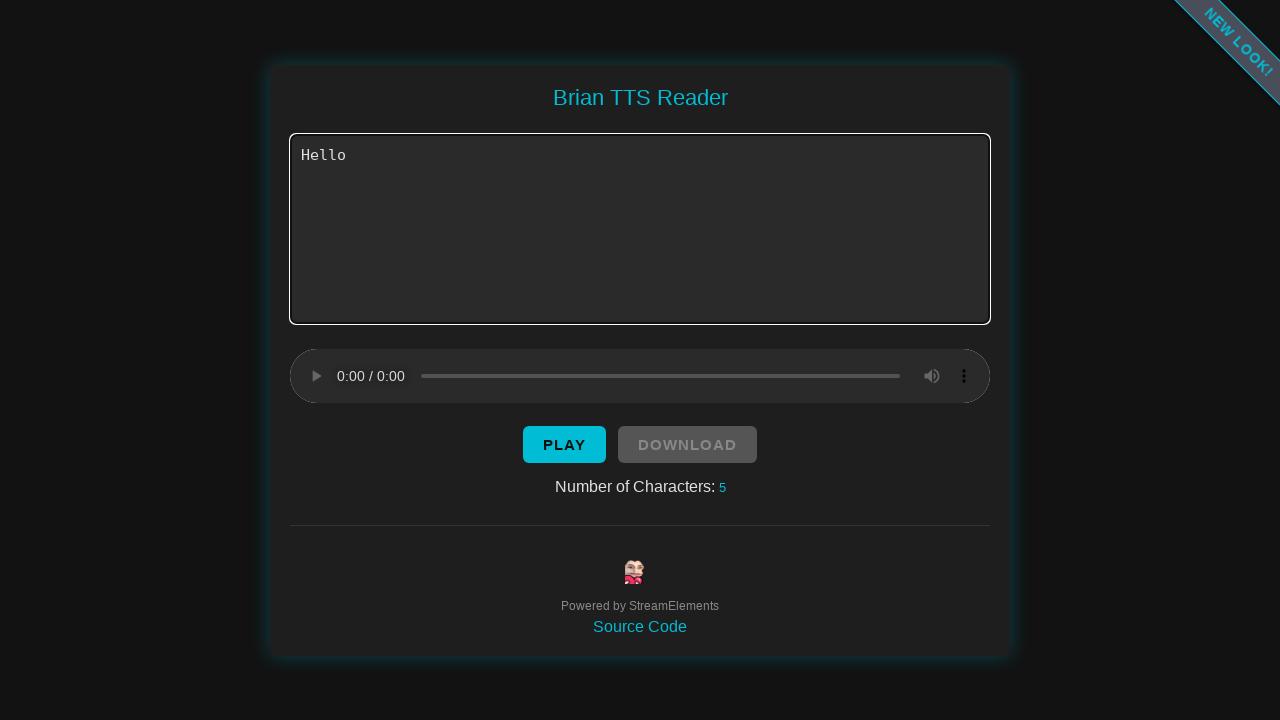

Generate button became visible
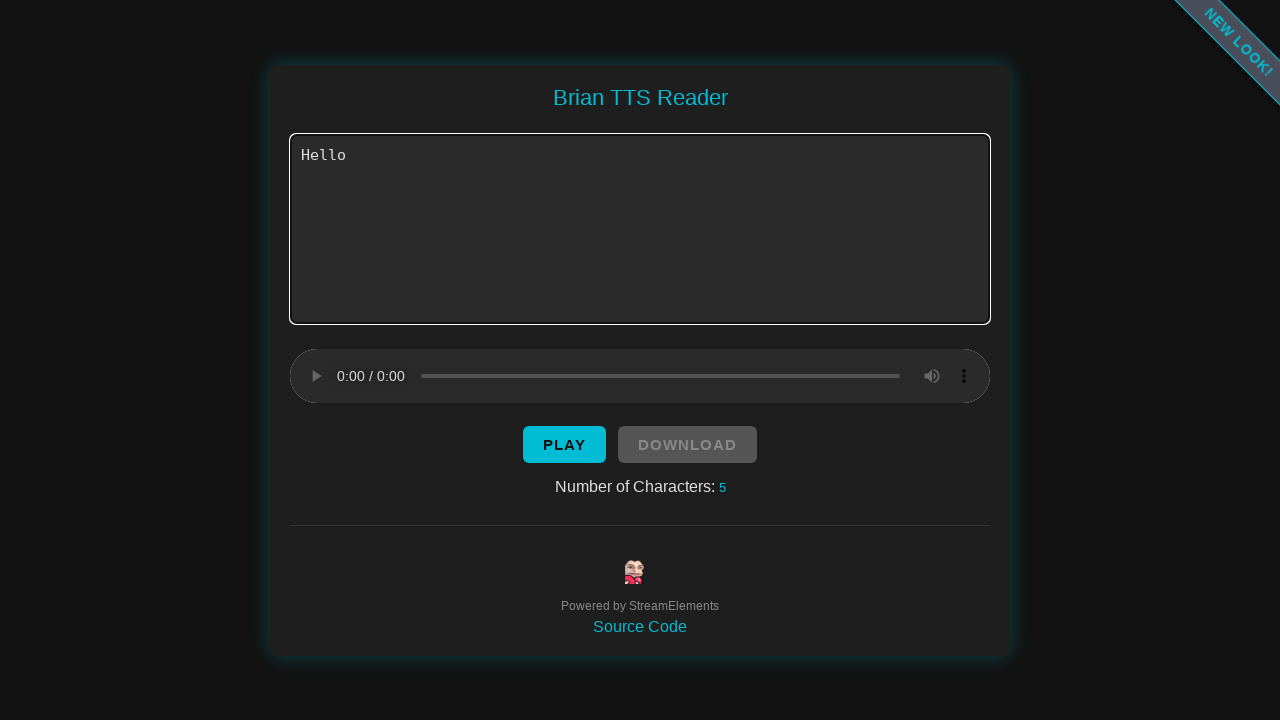

Clicked generate button to produce speech output at (564, 444) on xpath=//*[@id='button']
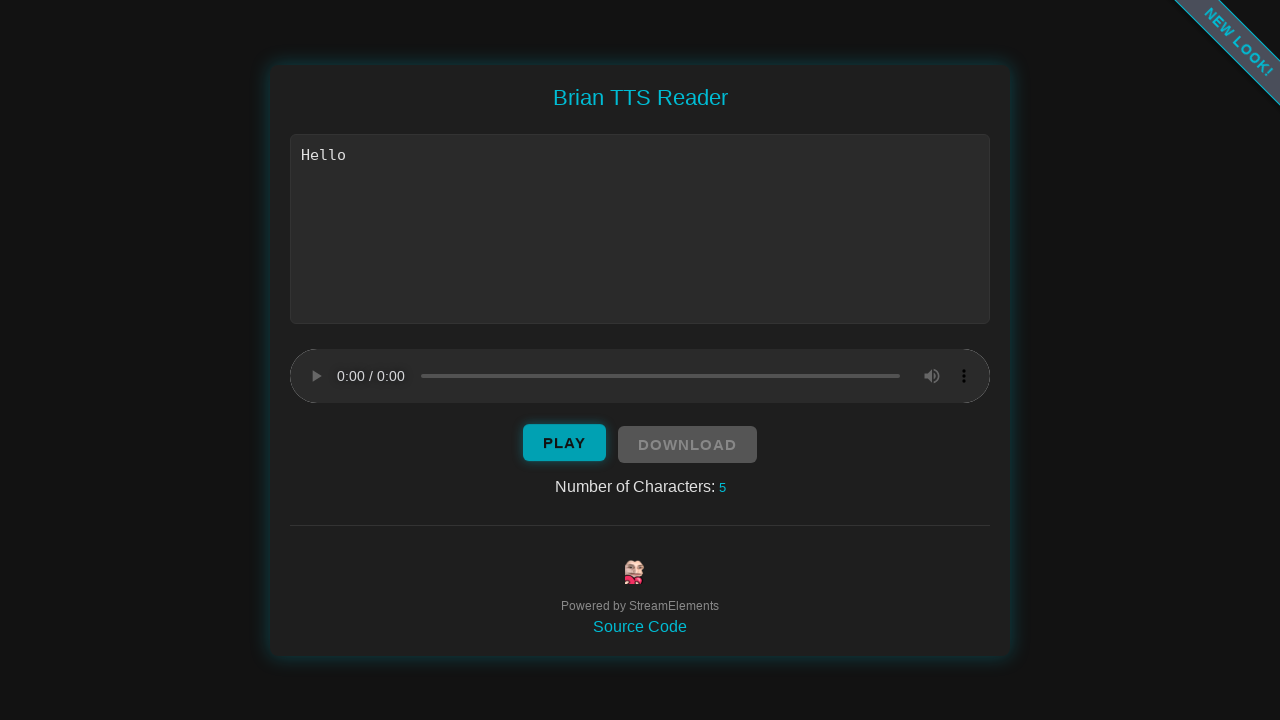

Waited 1.00 seconds for speech generation
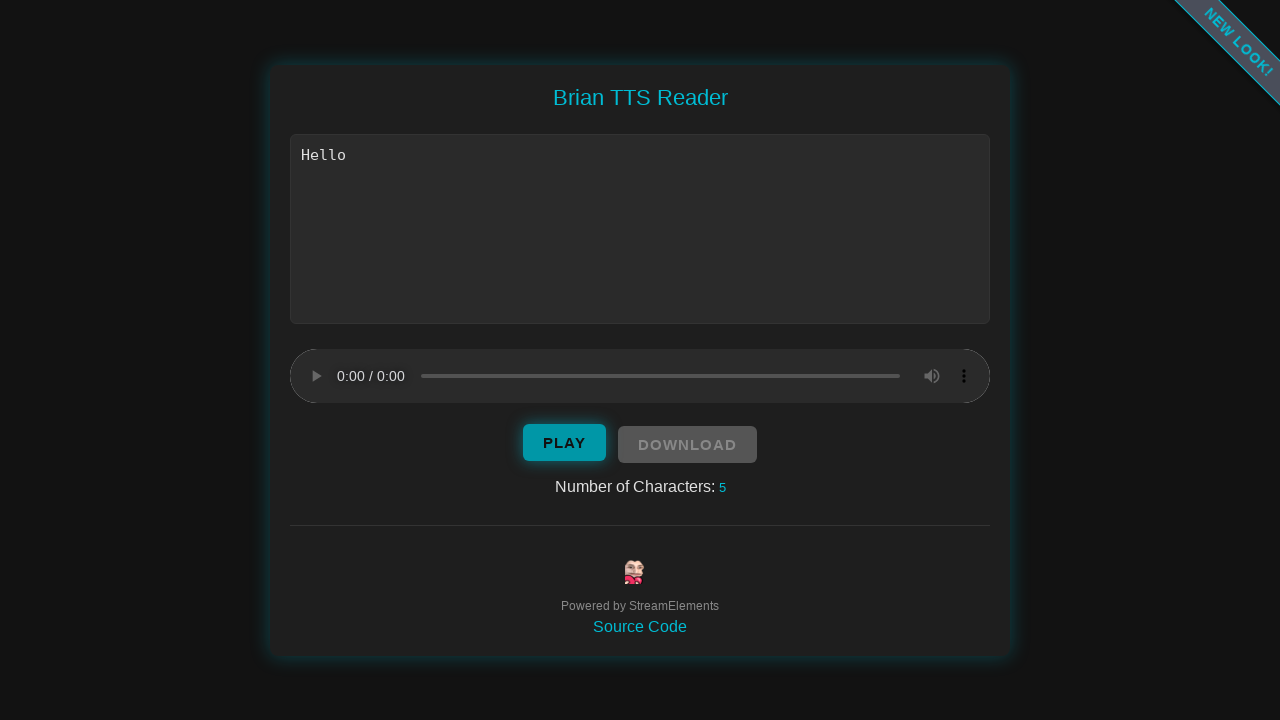

Cleared text input field for next phrase on //*[@id='text']
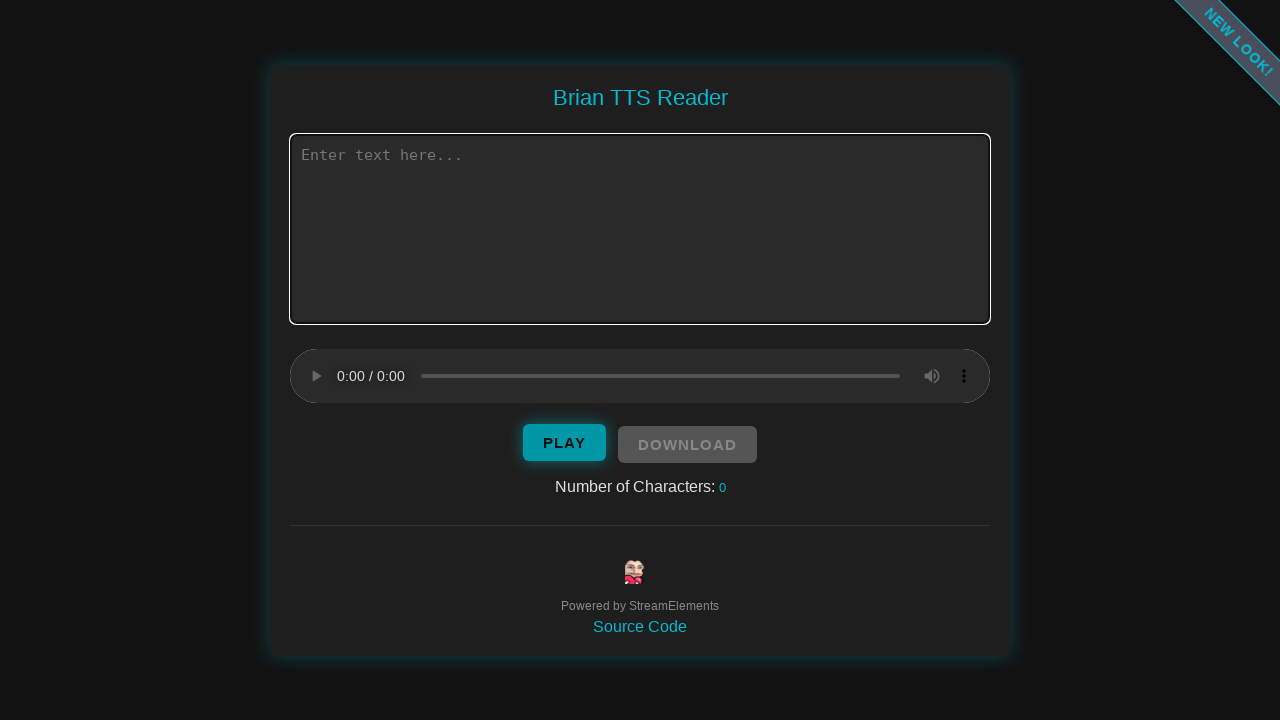

Reloaded TTS website for second test phrase
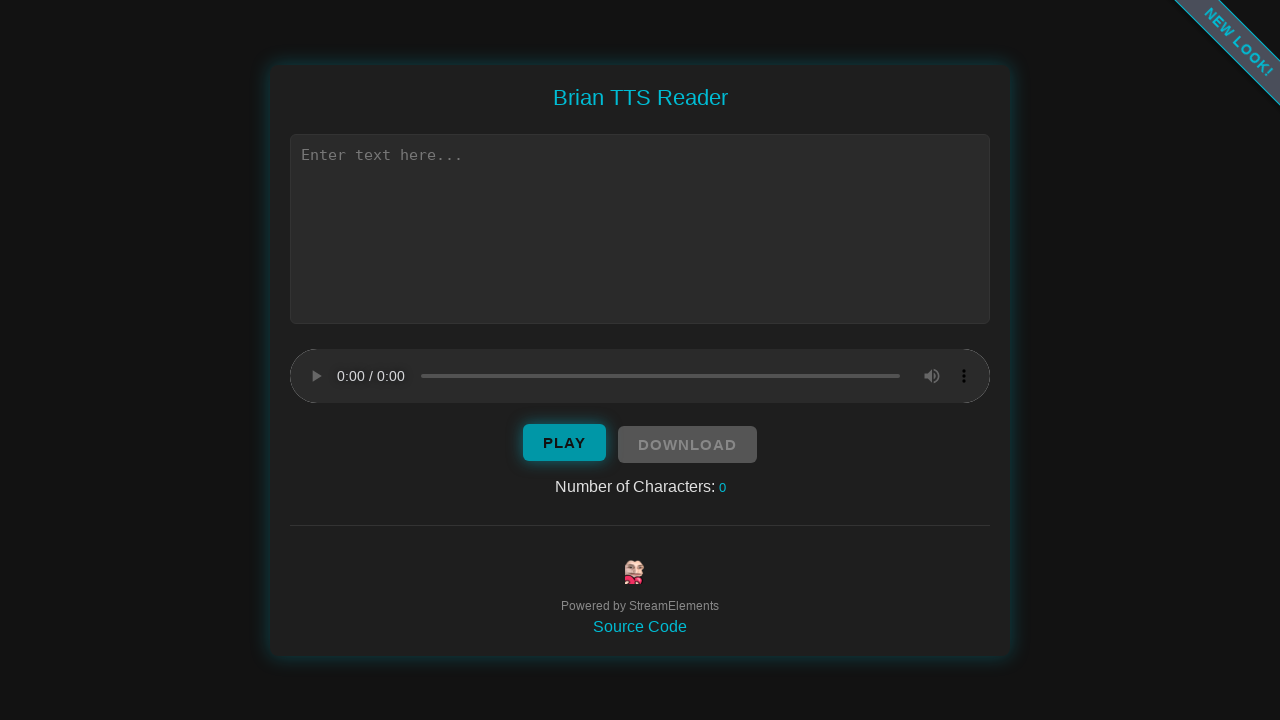

Text input field became visible
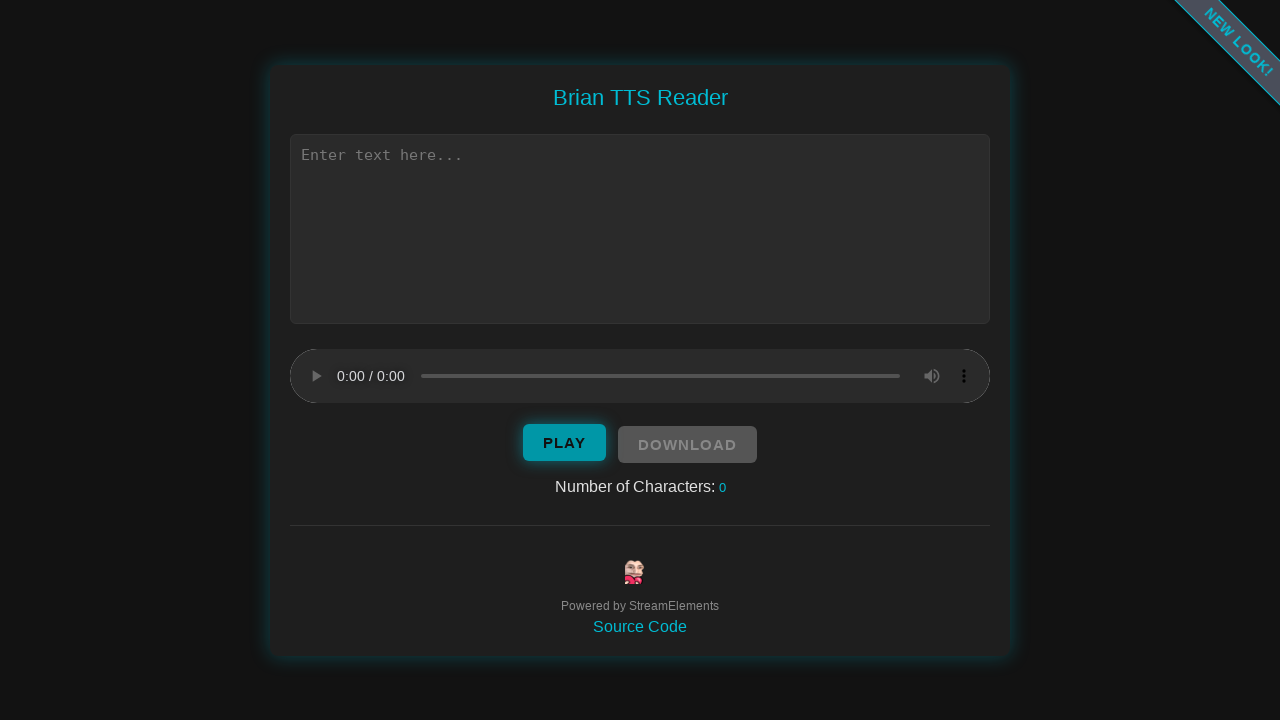

Clicked text input field at (640, 228) on xpath=//*[@id='text']
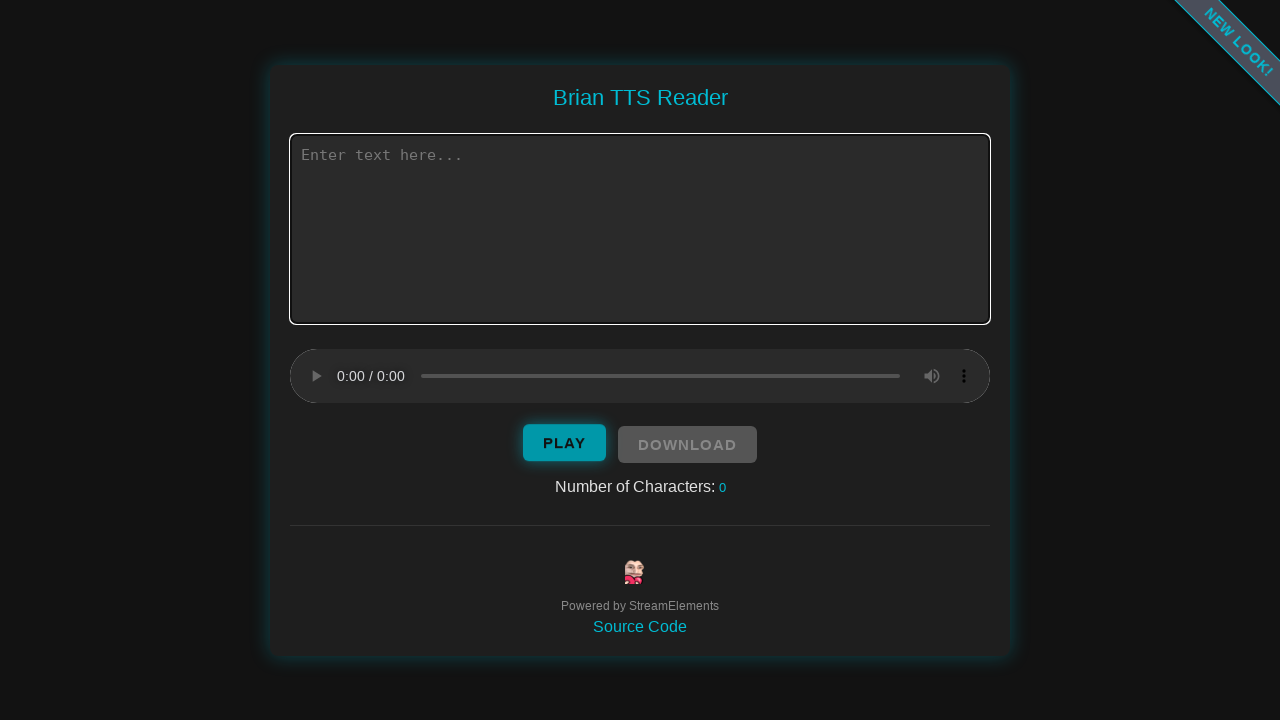

Filled text input with 'This is a longer sentence.' on //*[@id='text']
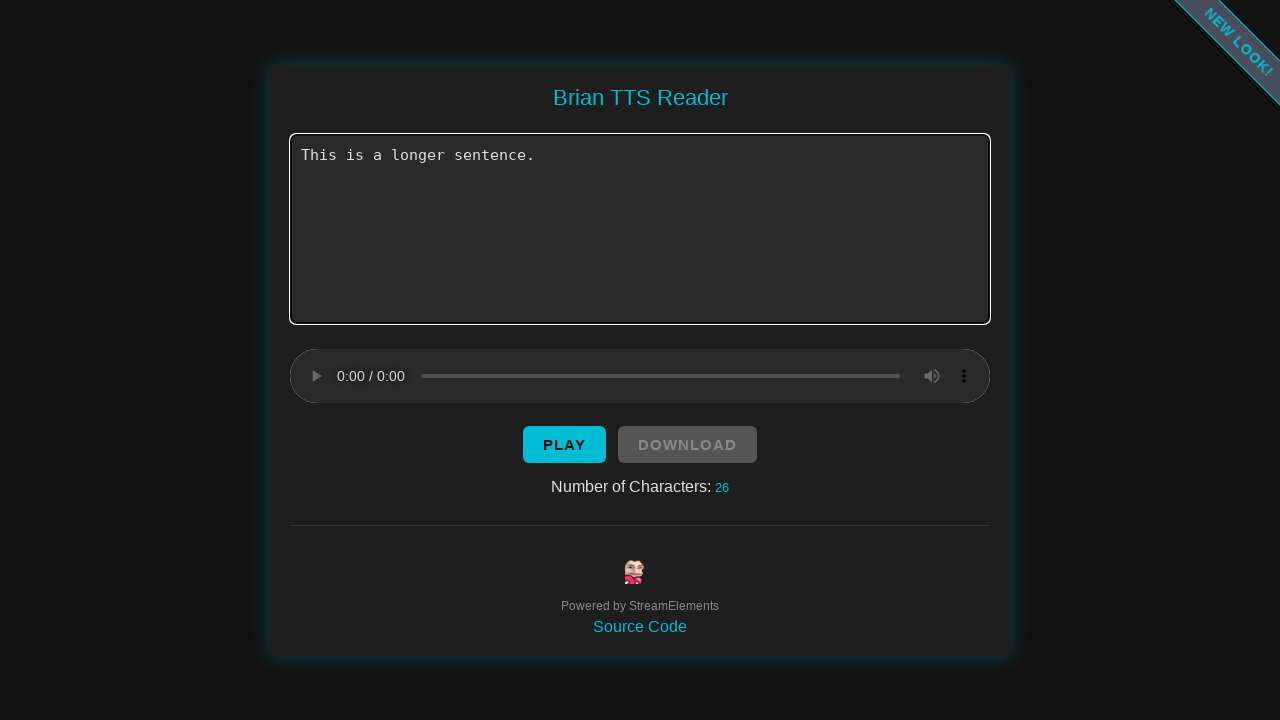

Generate button became visible
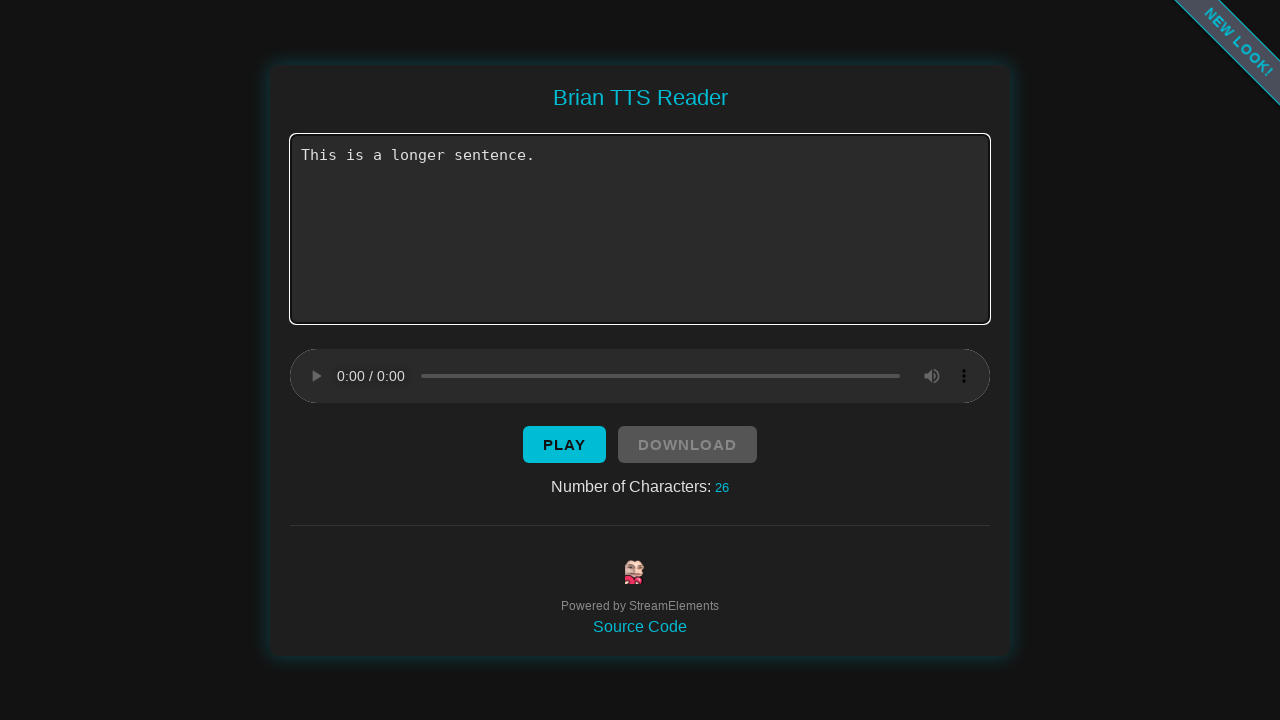

Clicked generate button to produce speech output at (564, 444) on xpath=//*[@id='button']
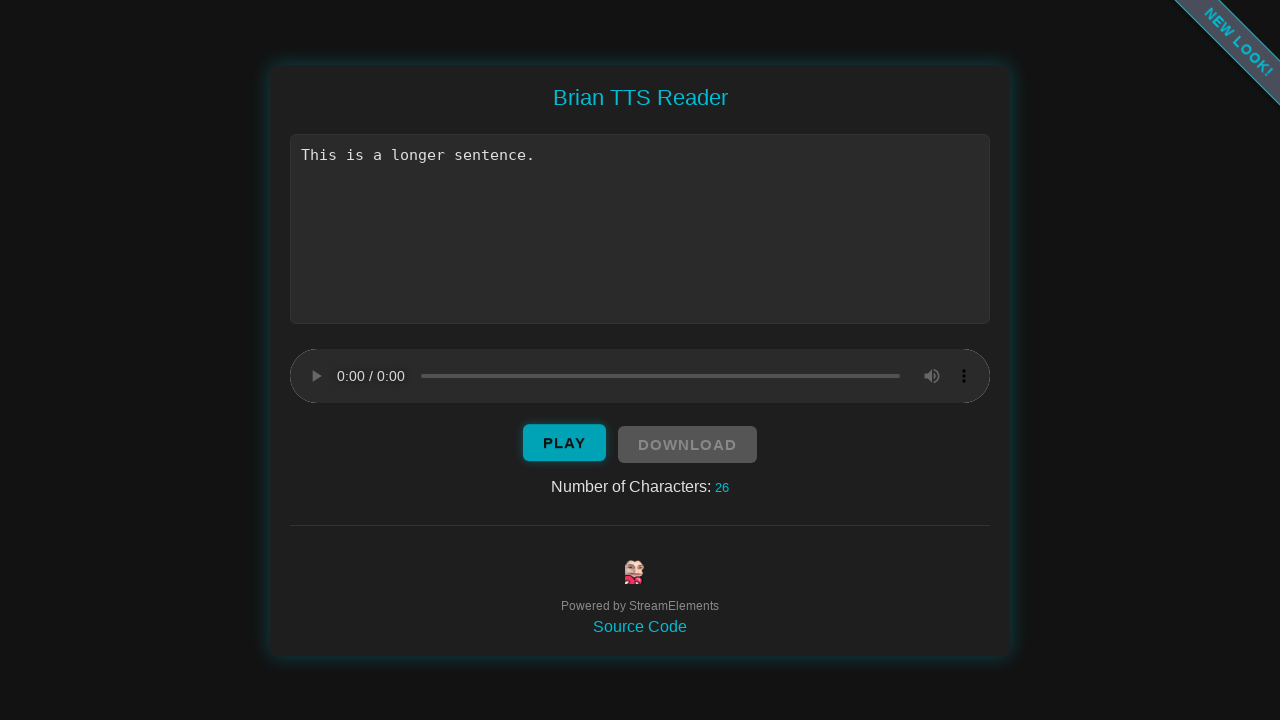

Waited 3.10 seconds for speech generation
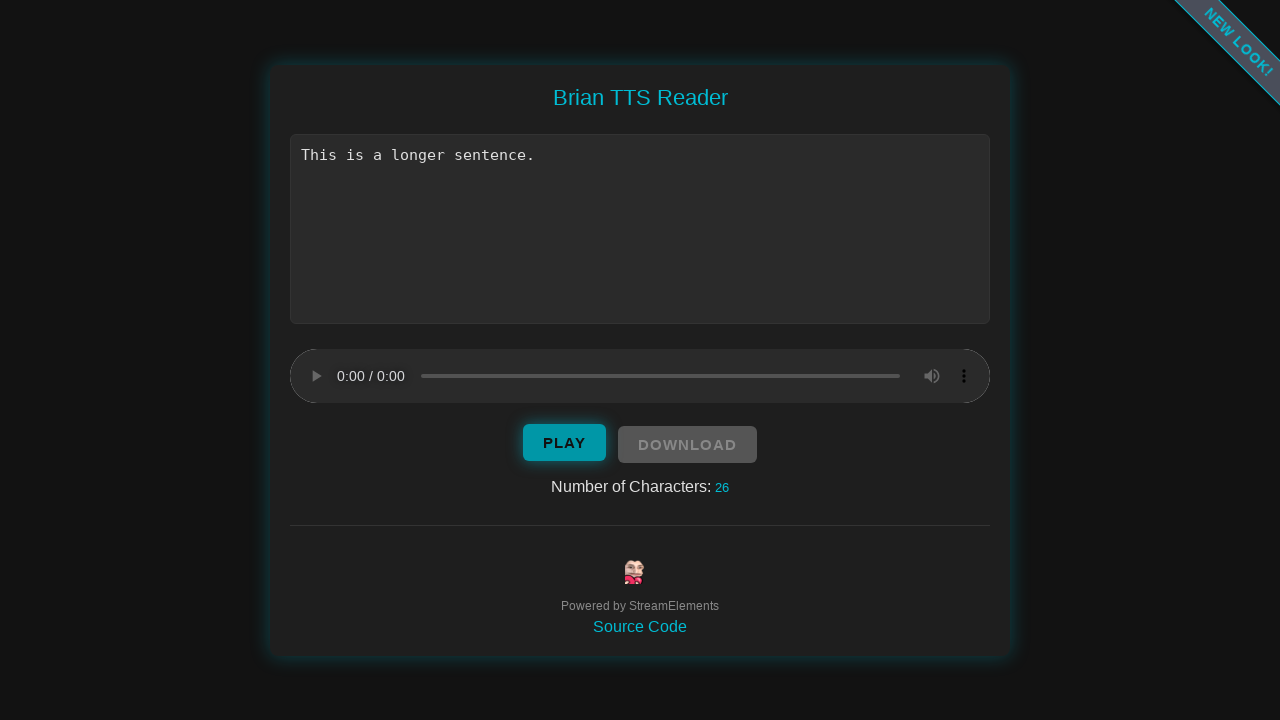

Cleared text input field for next phrase on //*[@id='text']
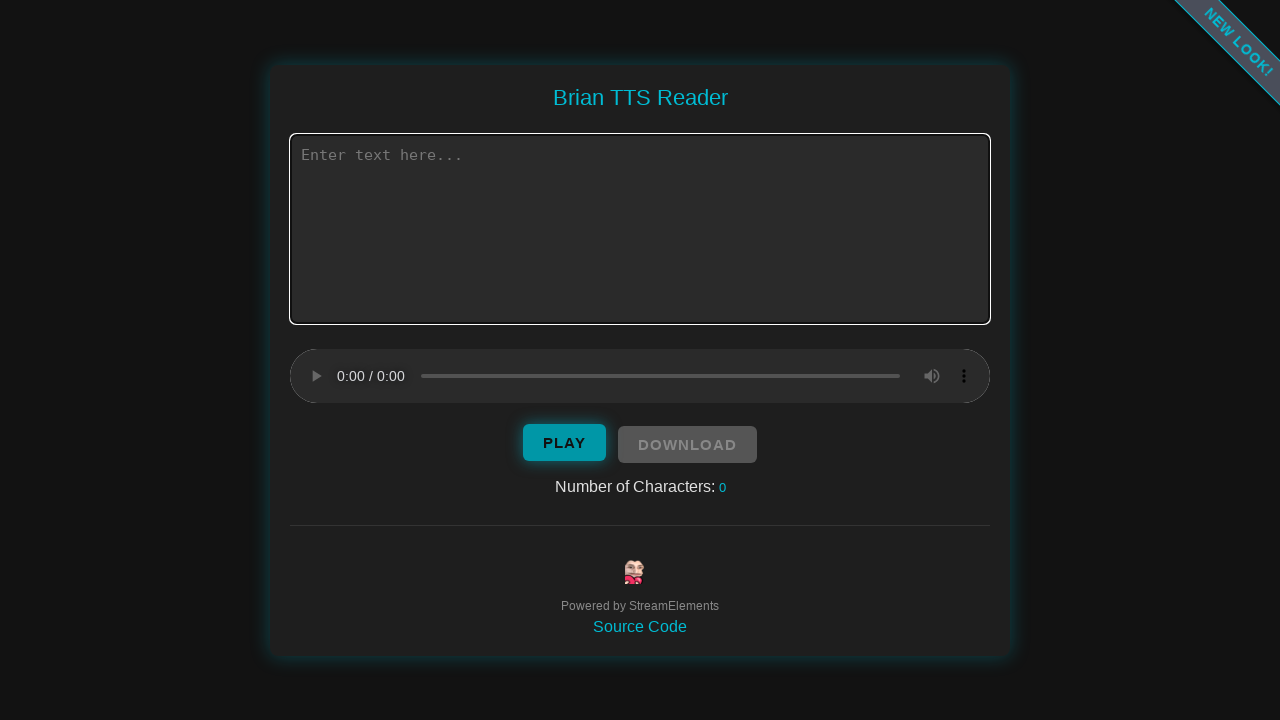

Reloaded TTS website for third test phrase
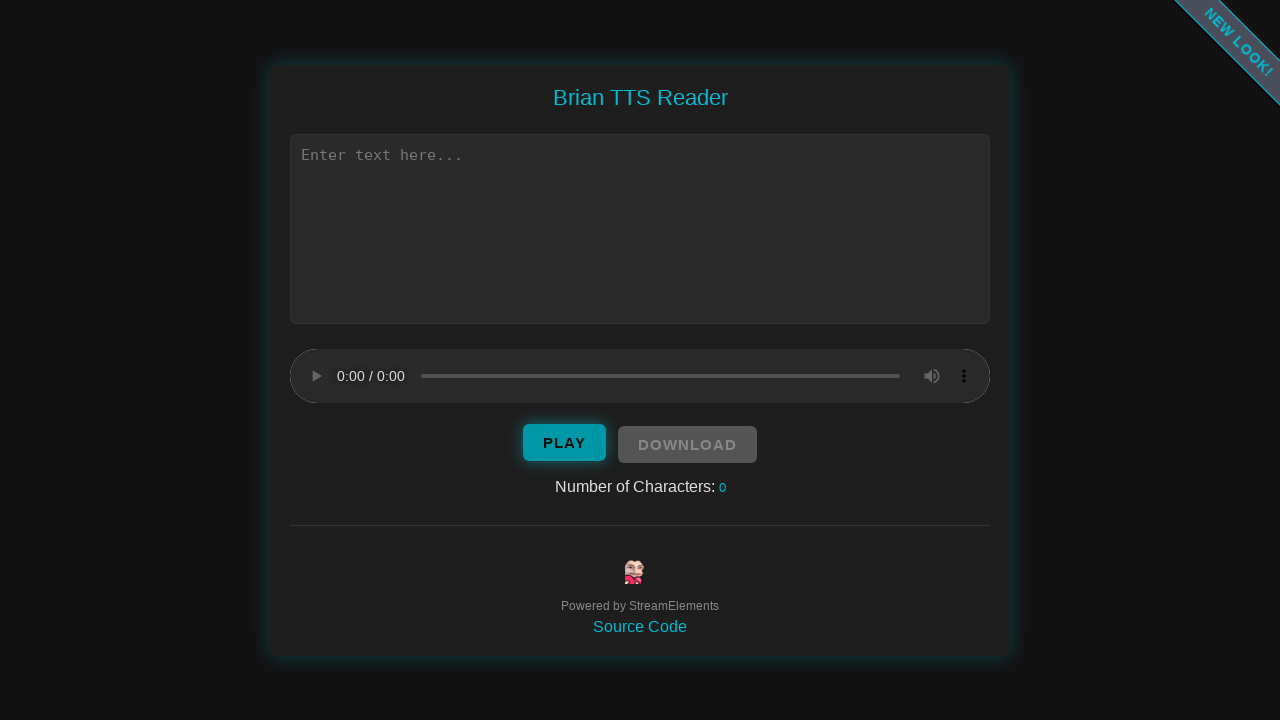

Text input field became visible
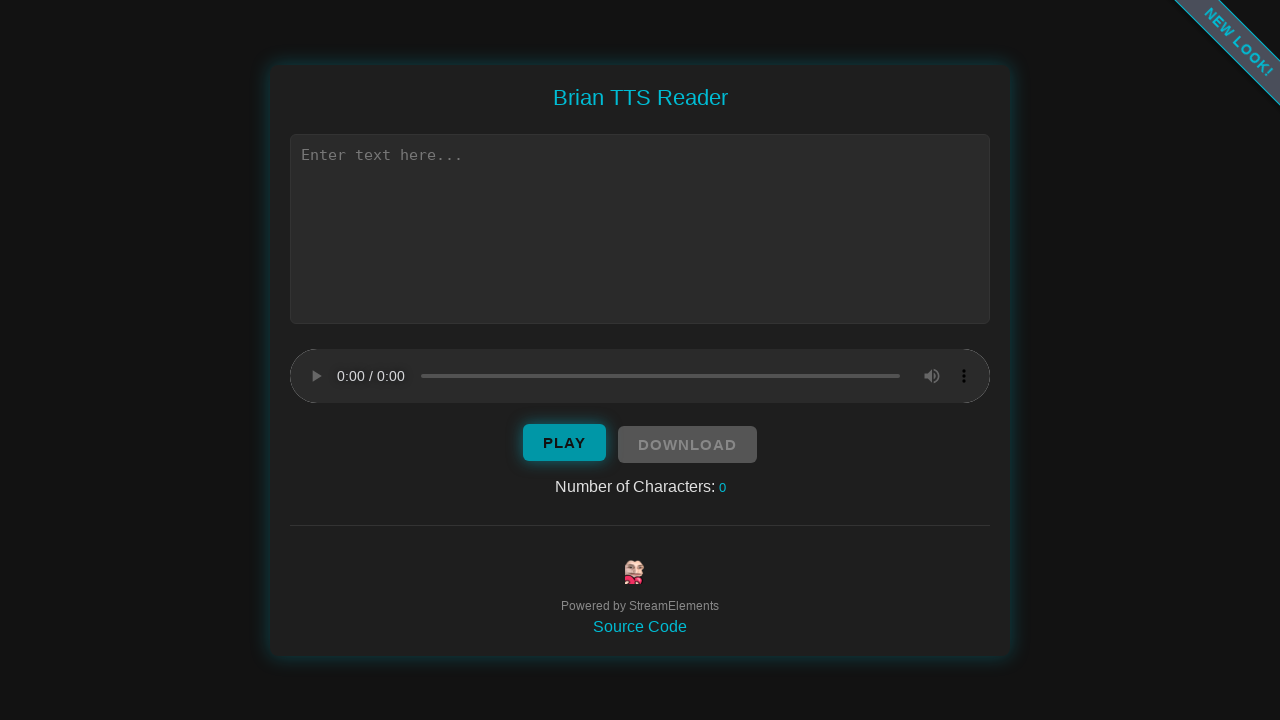

Clicked text input field at (640, 228) on xpath=//*[@id='text']
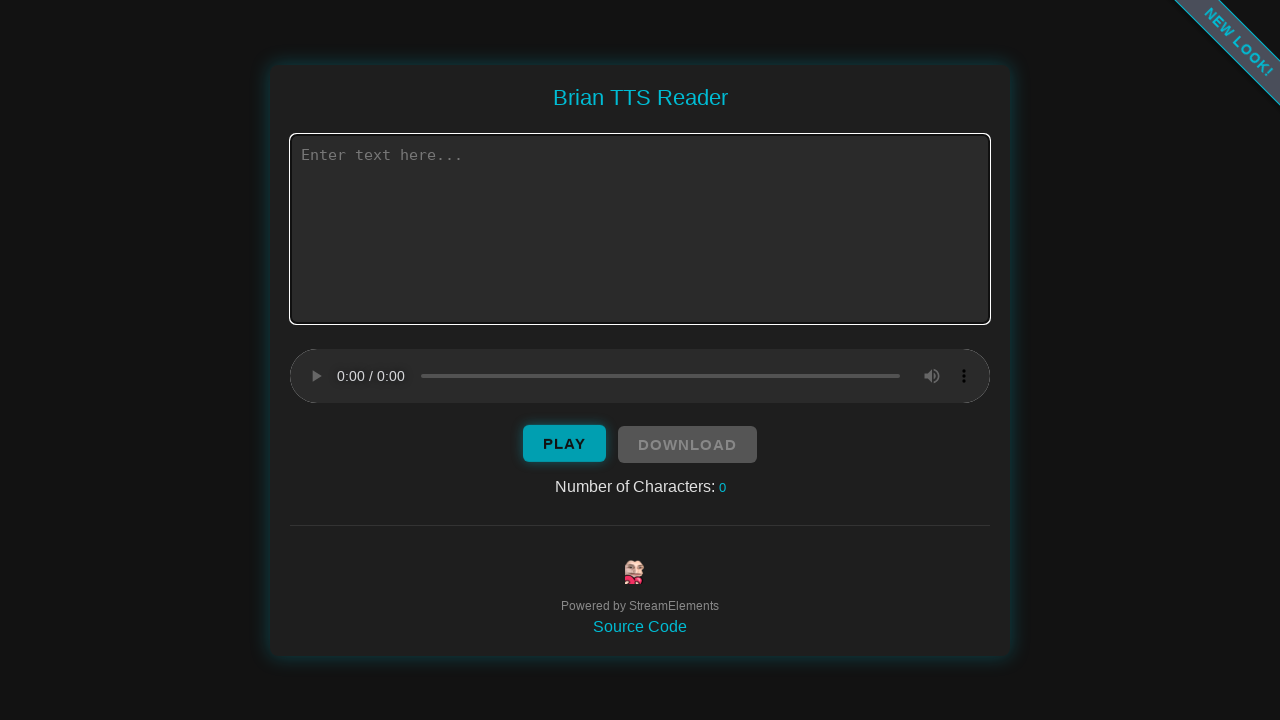

Filled text input with 'This is an even longer sentence that exceeds the previous condition.' on //*[@id='text']
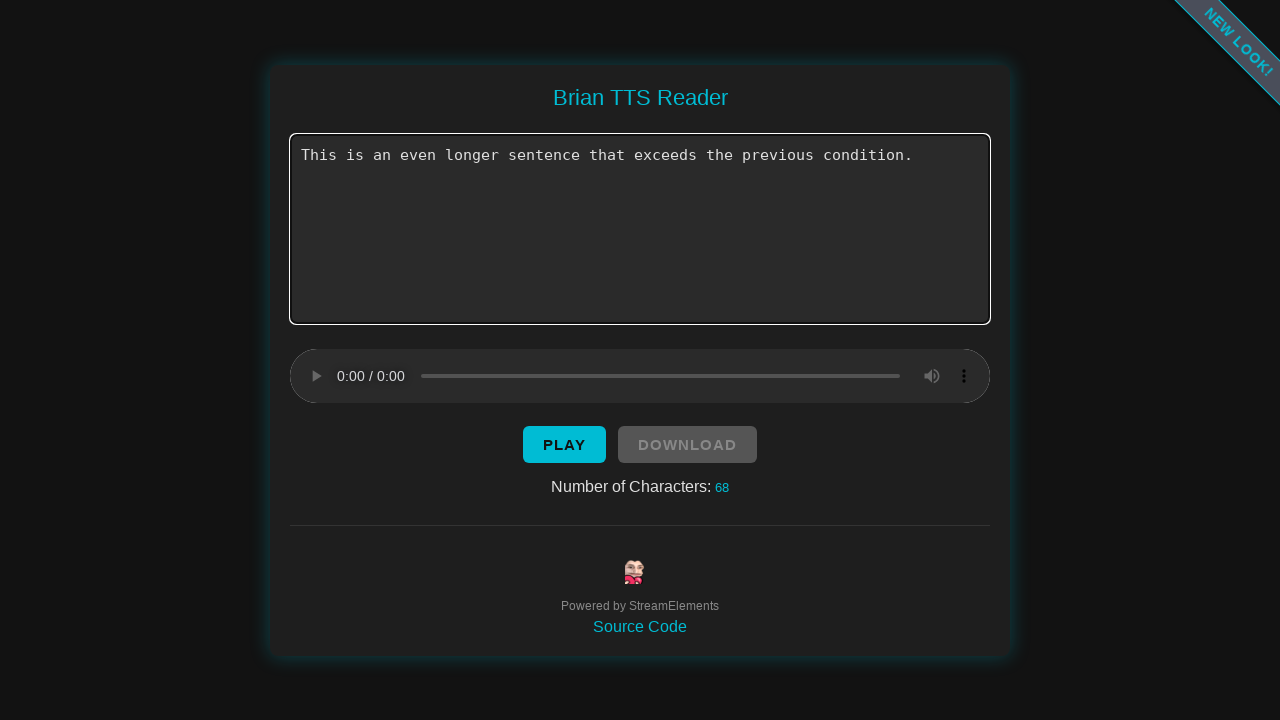

Generate button became visible
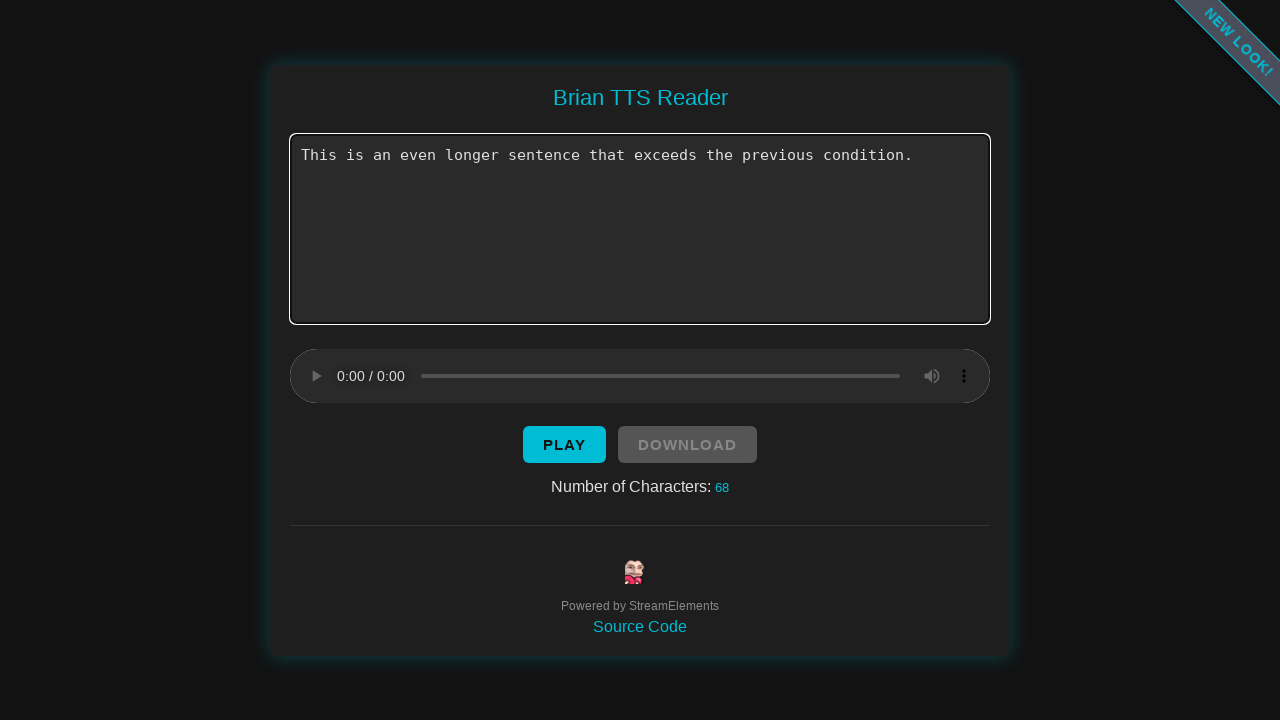

Clicked generate button to produce speech output at (564, 444) on xpath=//*[@id='button']
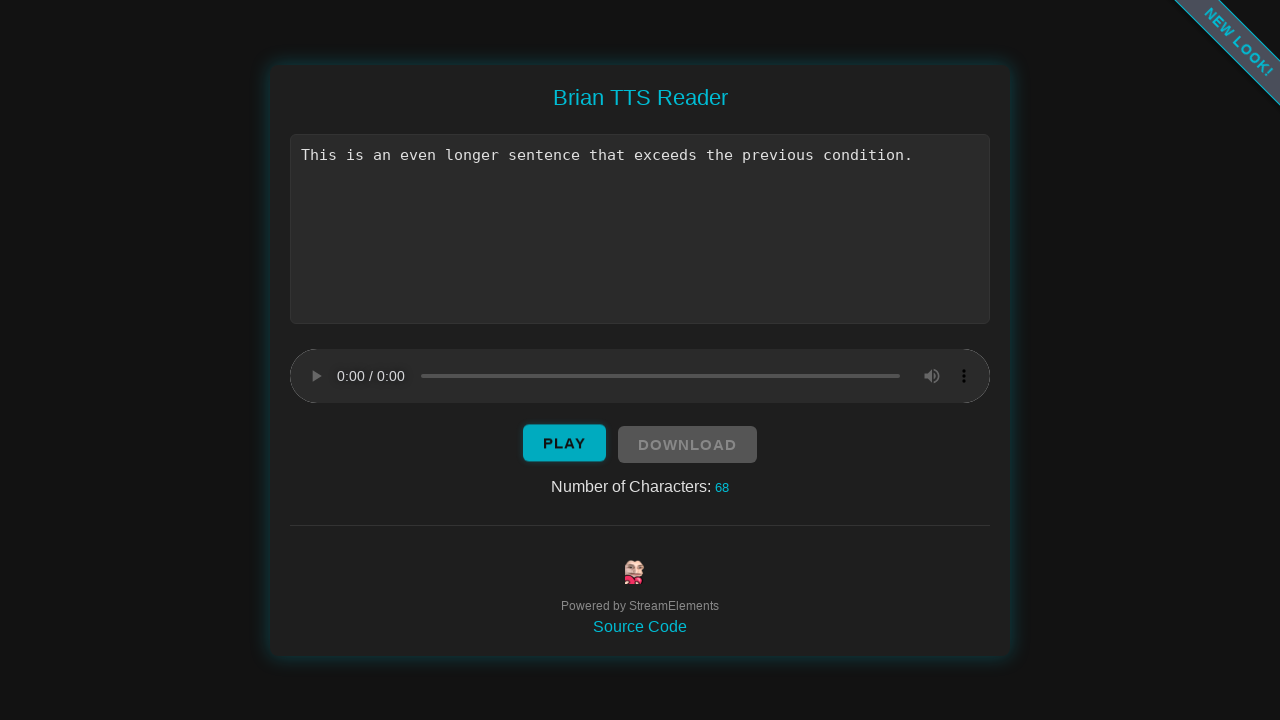

Waited 7.30 seconds for speech generation
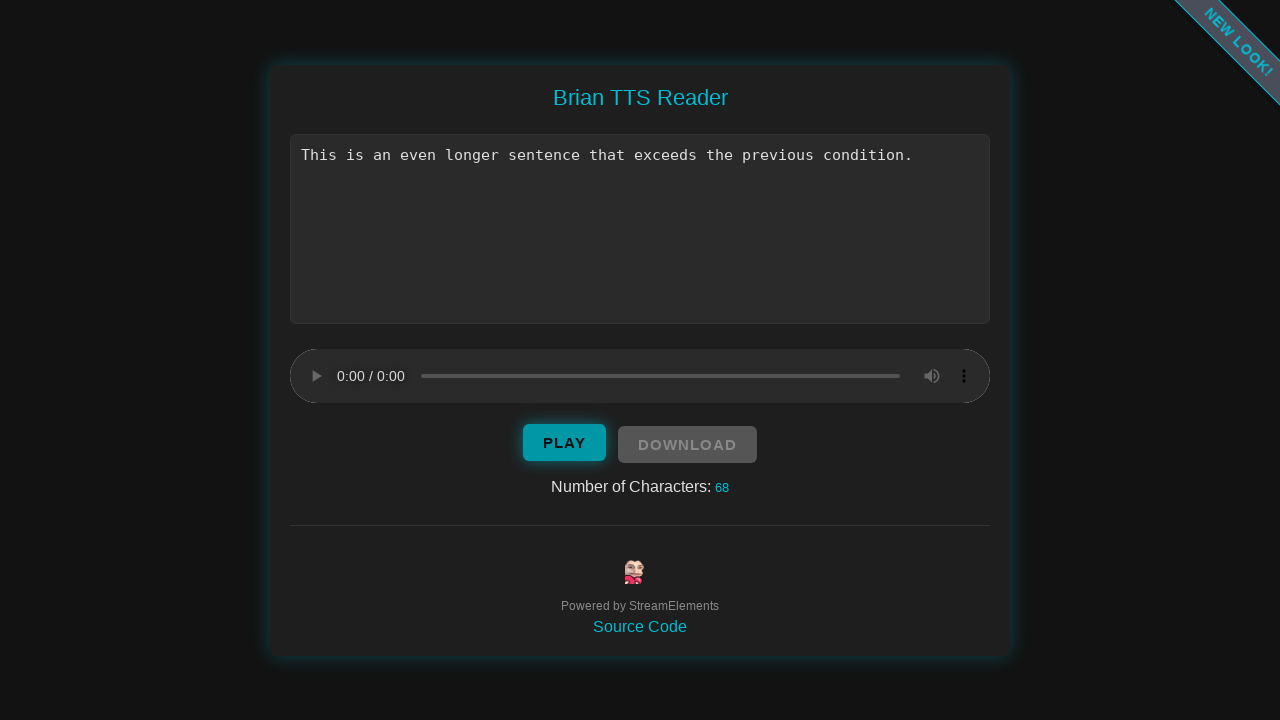

Cleared text input field for next phrase on //*[@id='text']
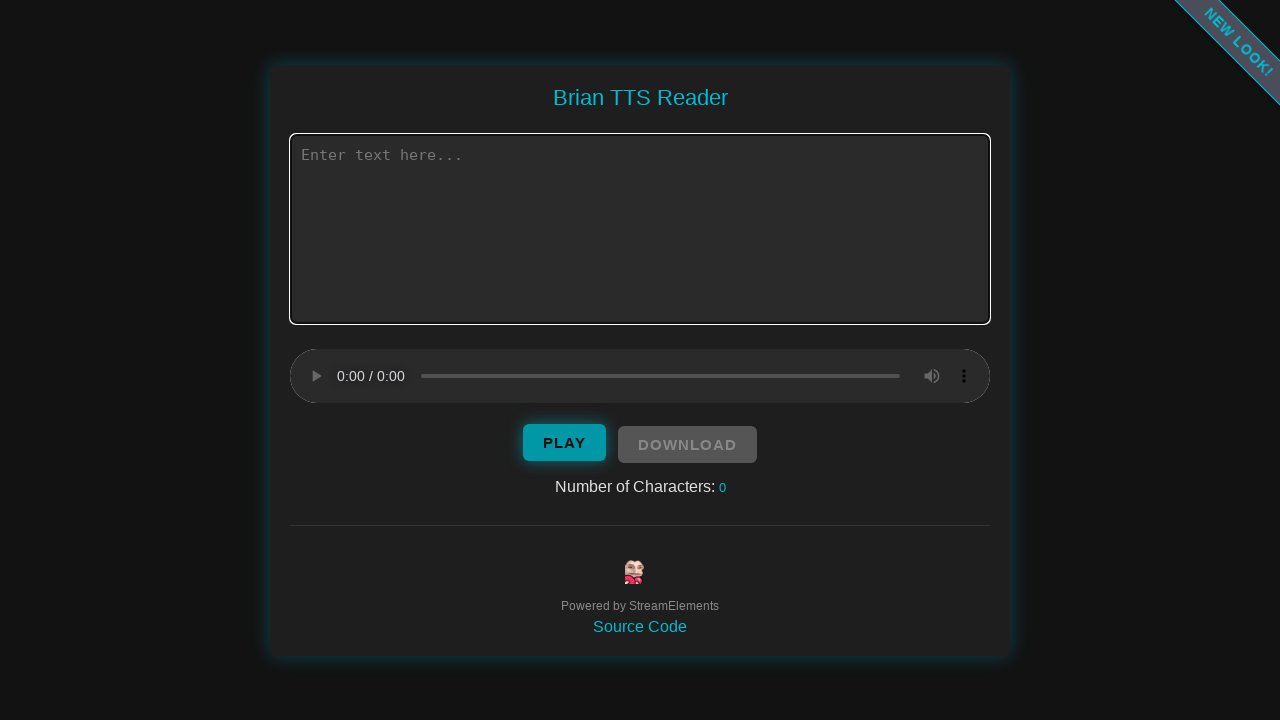

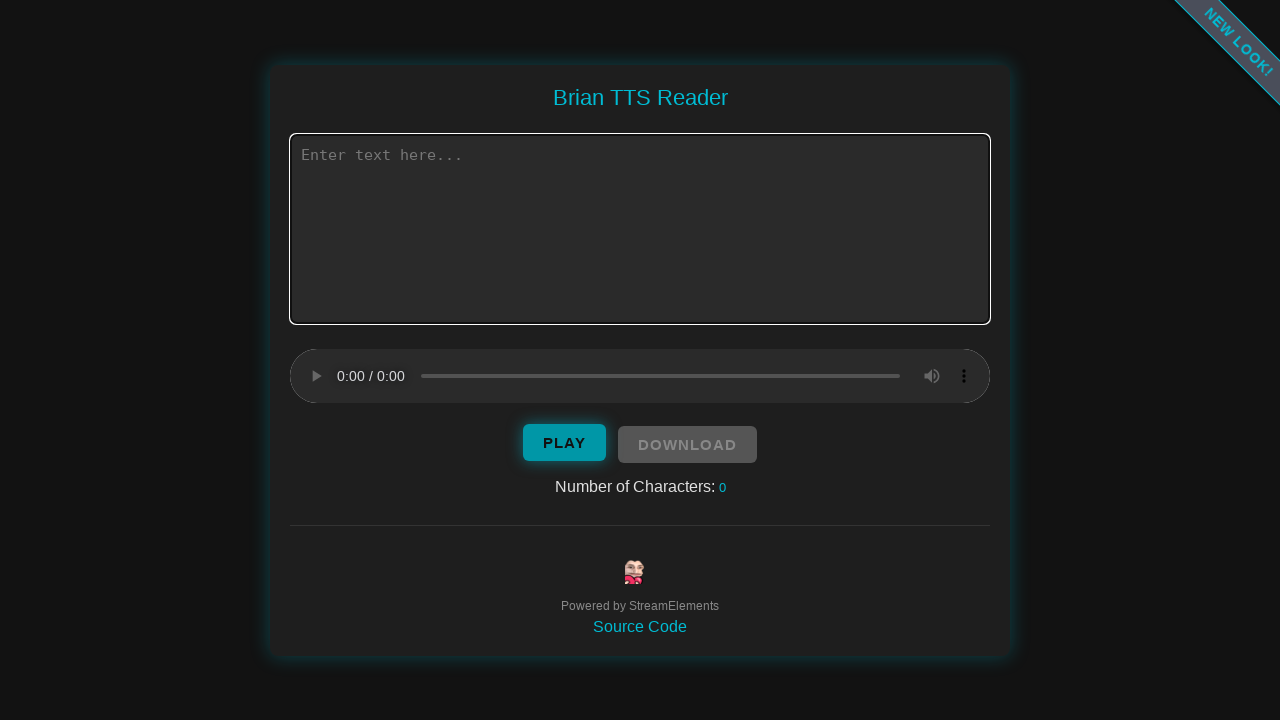